Tests dynamic controls functionality by verifying a text box's enabled state, clicking a toggle button to enable it, and then typing text into the enabled input field.

Starting URL: https://v1.training-support.net/selenium/dynamic-controls

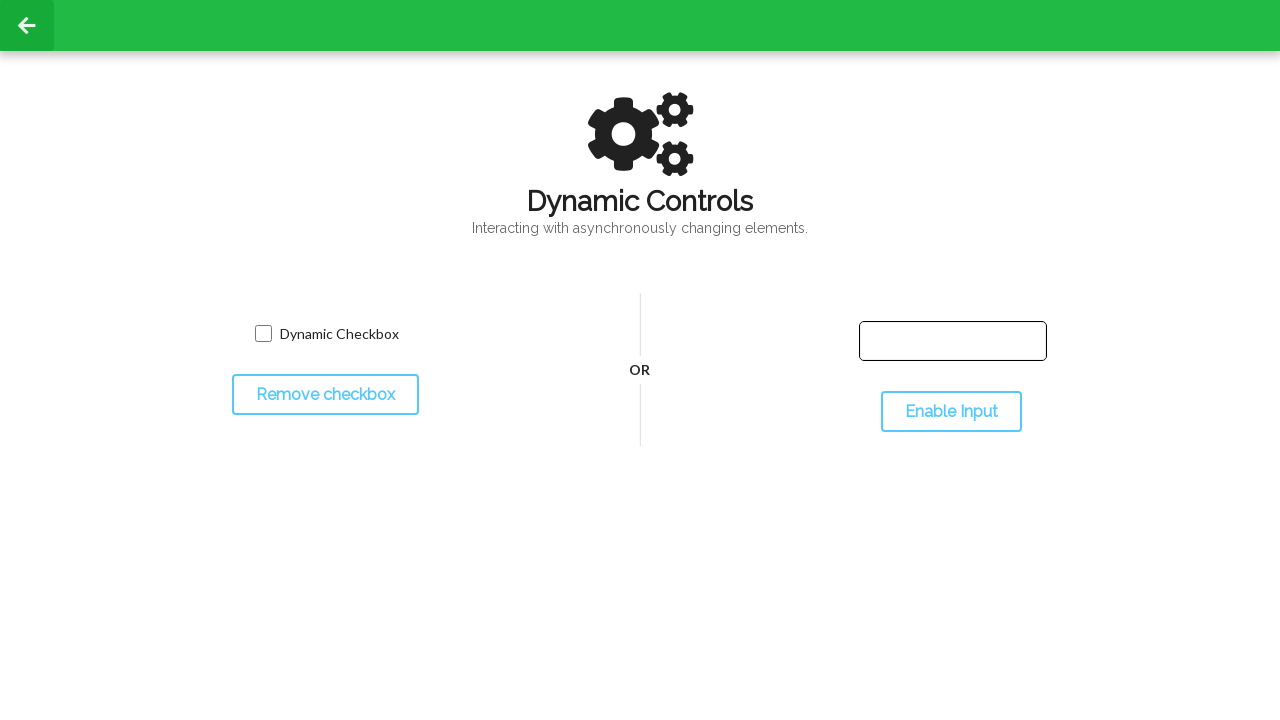

Located the input text box element
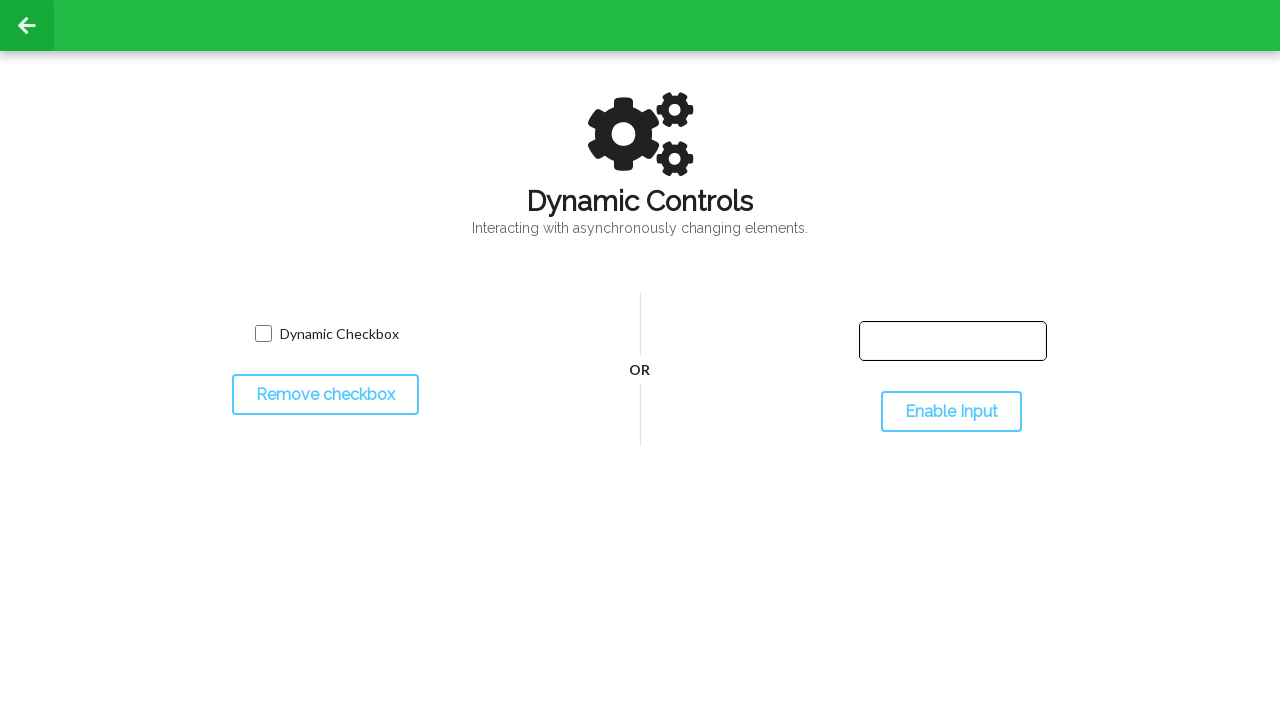

Clicked the toggle input button to enable the text box at (951, 412) on #toggleInput
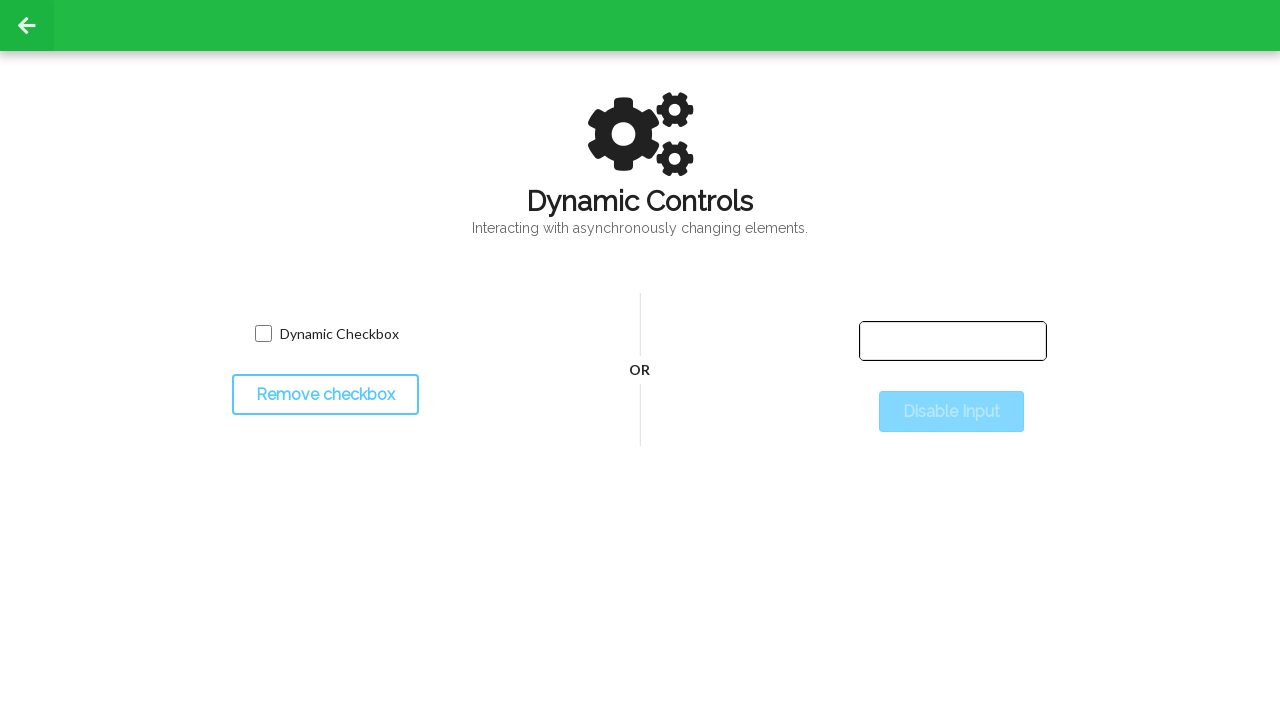

Text box became enabled after toggle
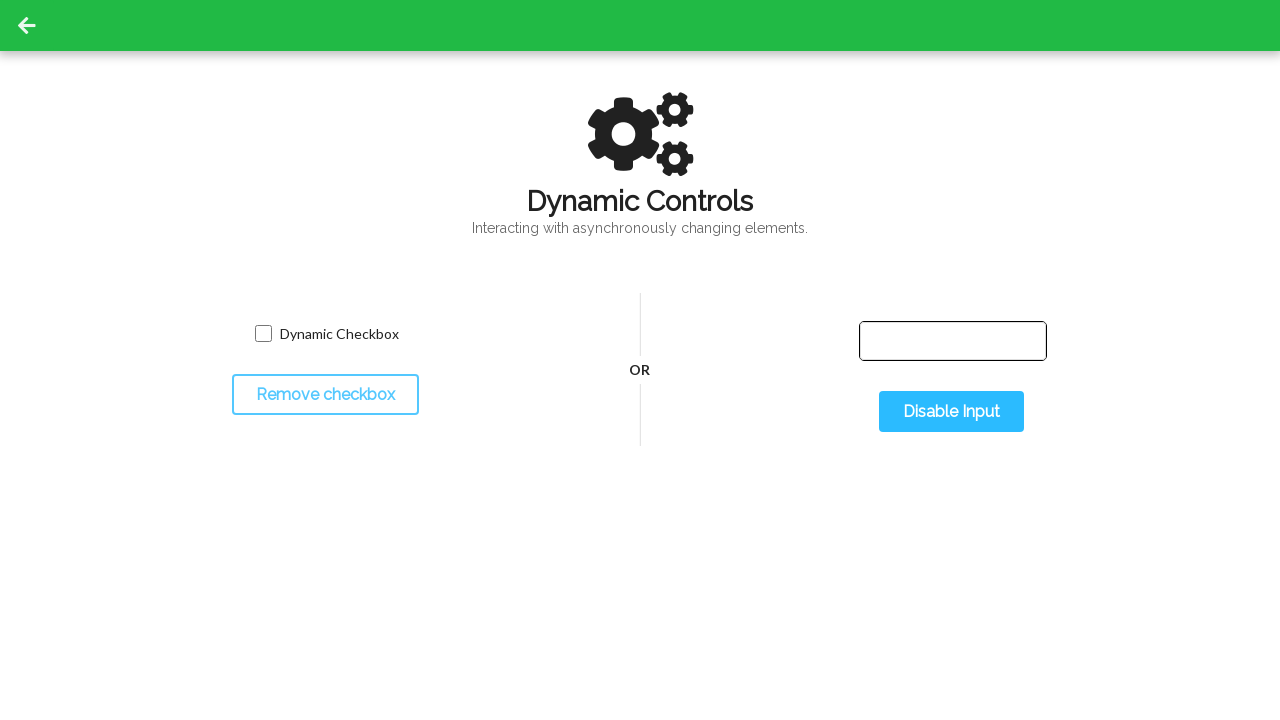

Typed 'Selenium with Python' into the enabled text box on #input-text
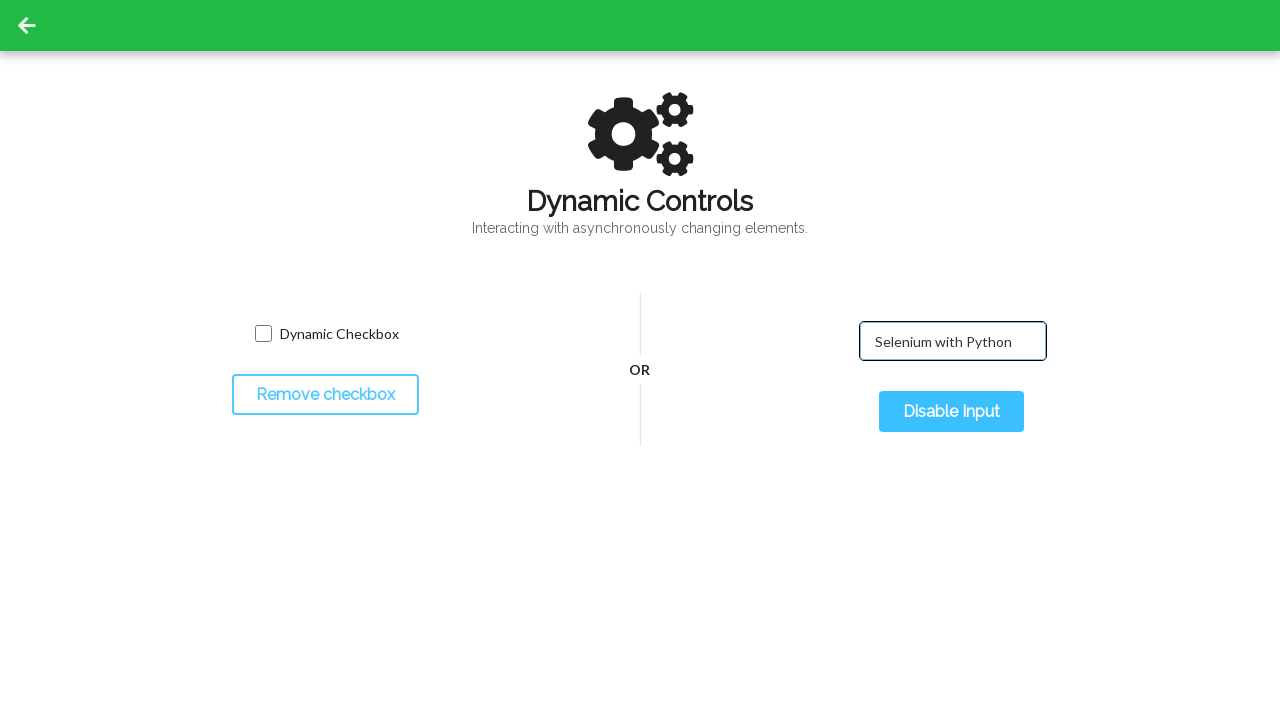

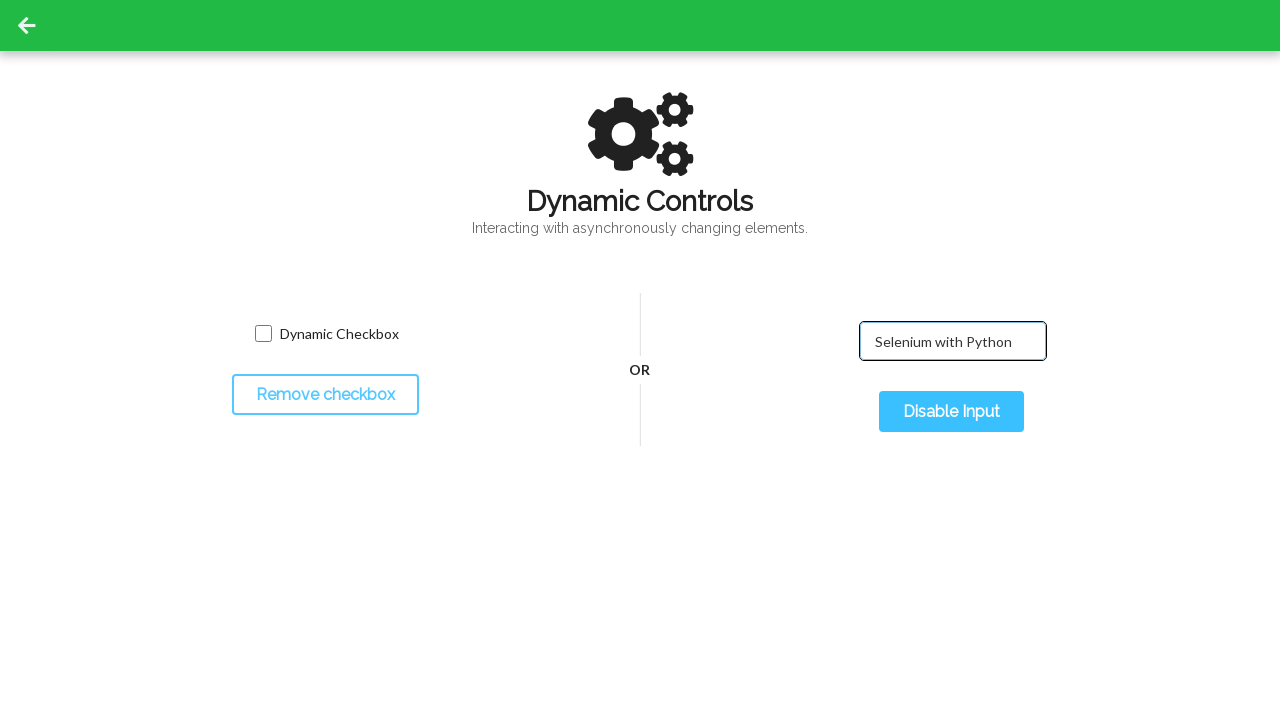